Tests CSS selectors on DemoQA website by navigating to the homepage, clicking on a card element, selecting a menu item, and clicking a radio button

Starting URL: https://demoqa.com/

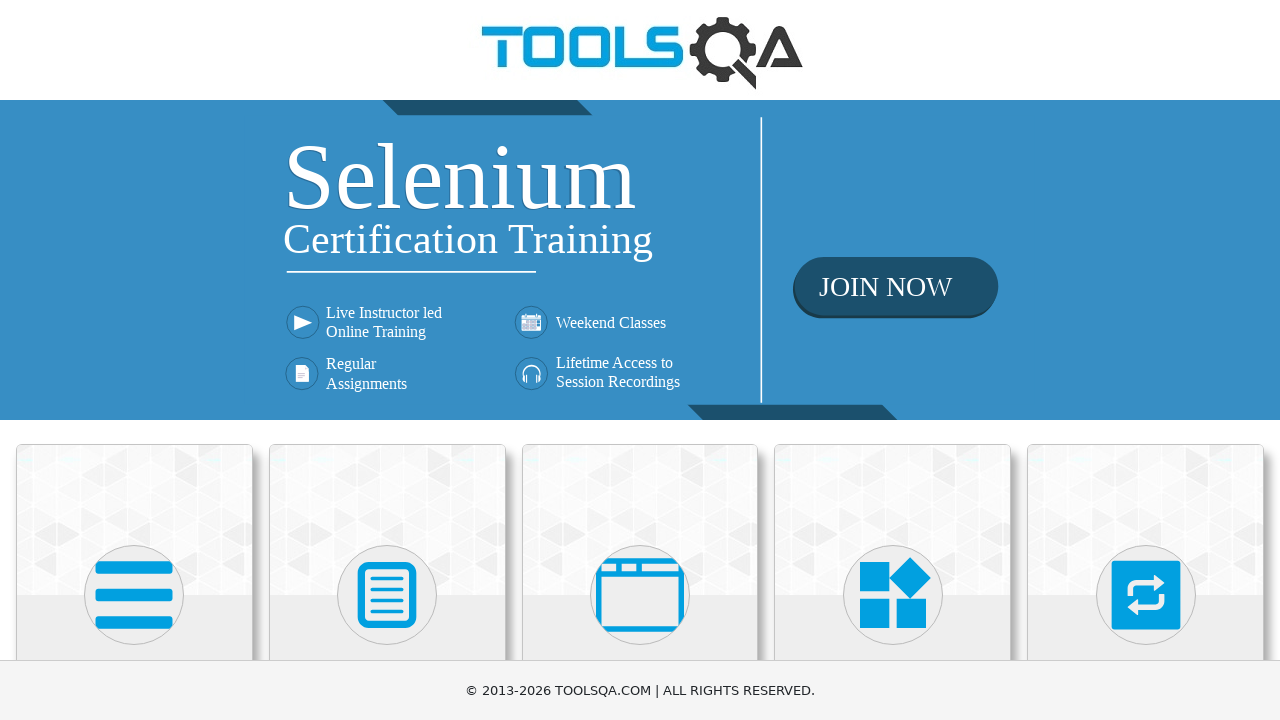

Clicked on card element using class selector at (134, 520) on .card-up
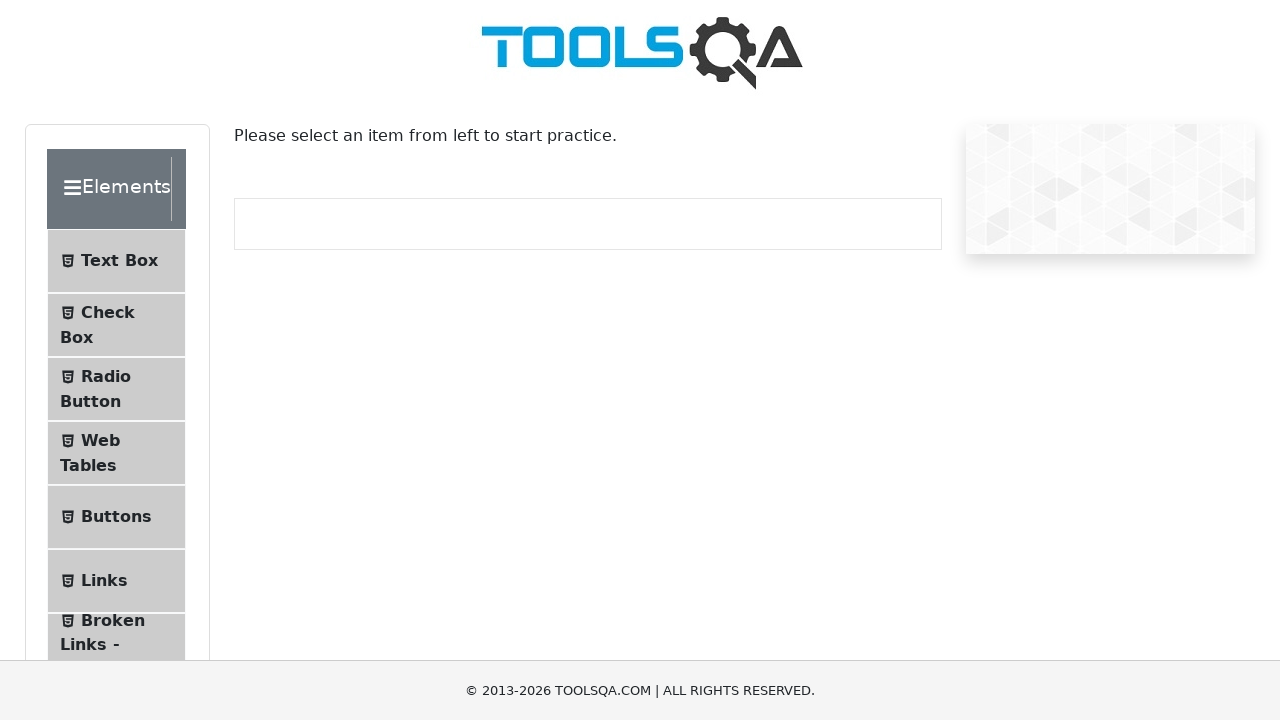

Waited for menu item with id 'item-2' to load
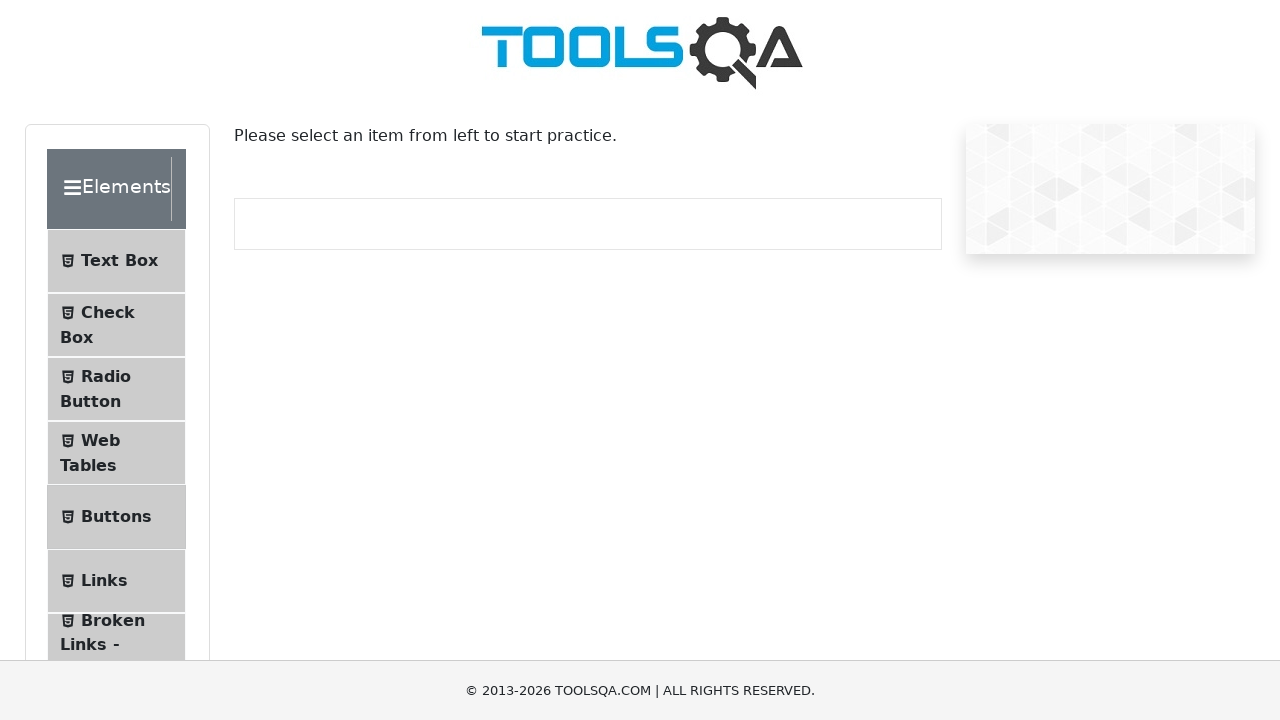

Clicked on menu item with id 'item-2' at (116, 389) on #item-2
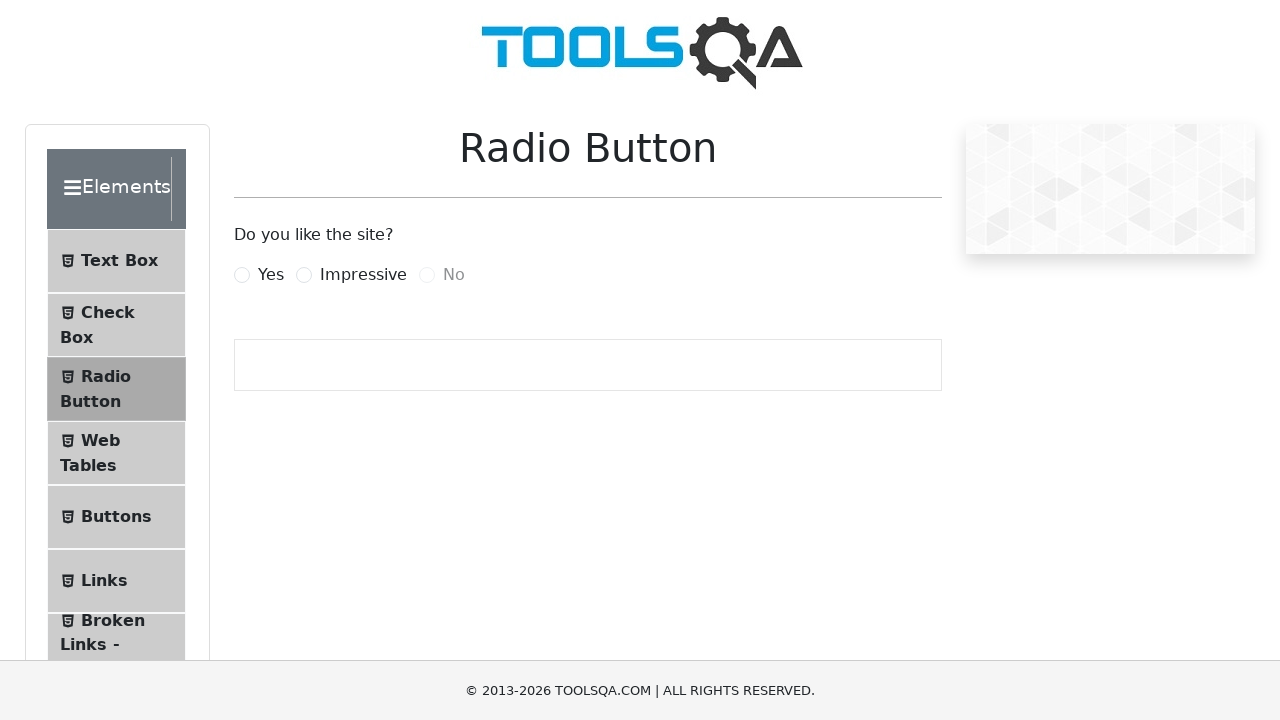

Waited for 'Yes' radio button label to load
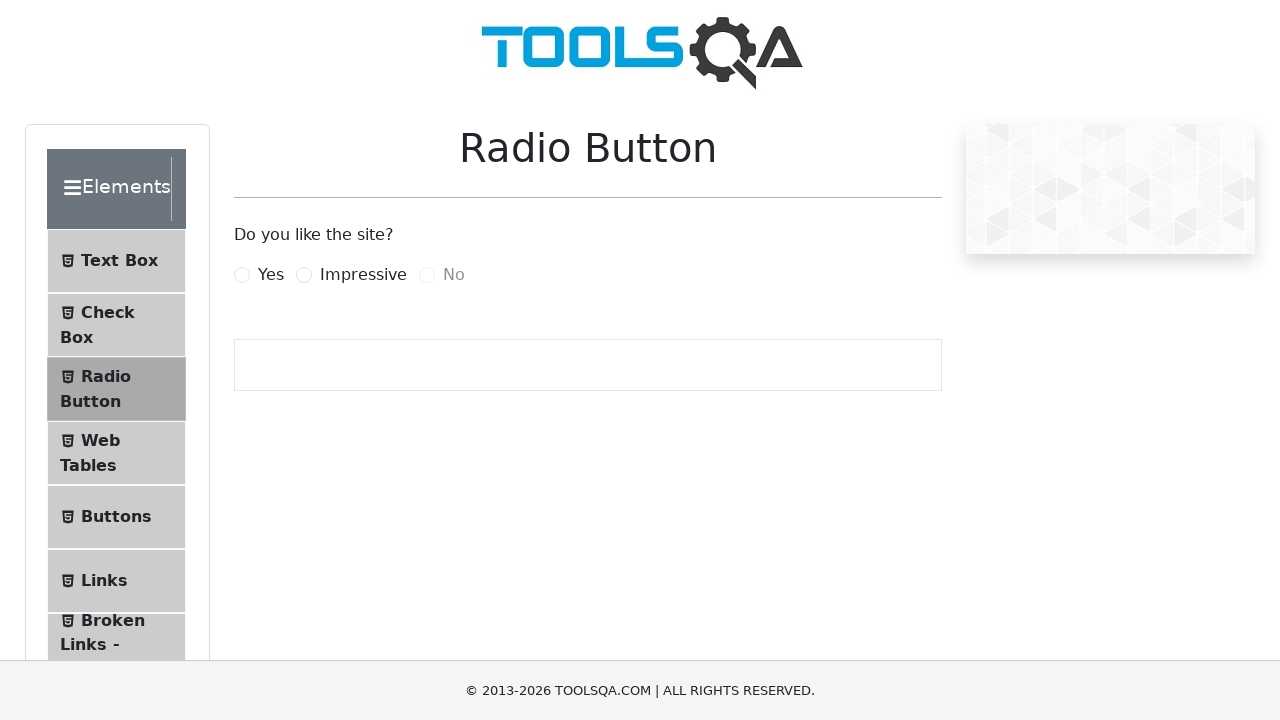

Clicked on 'Yes' radio button at (271, 275) on label[for='yesRadio']
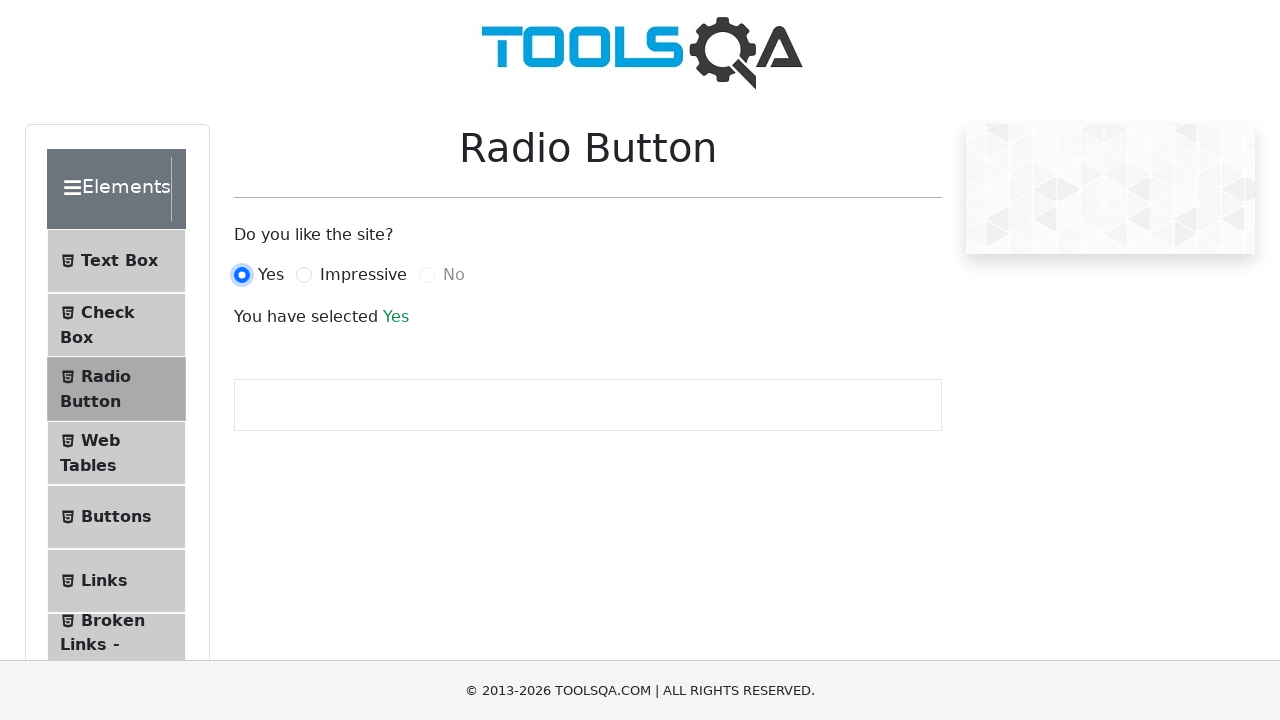

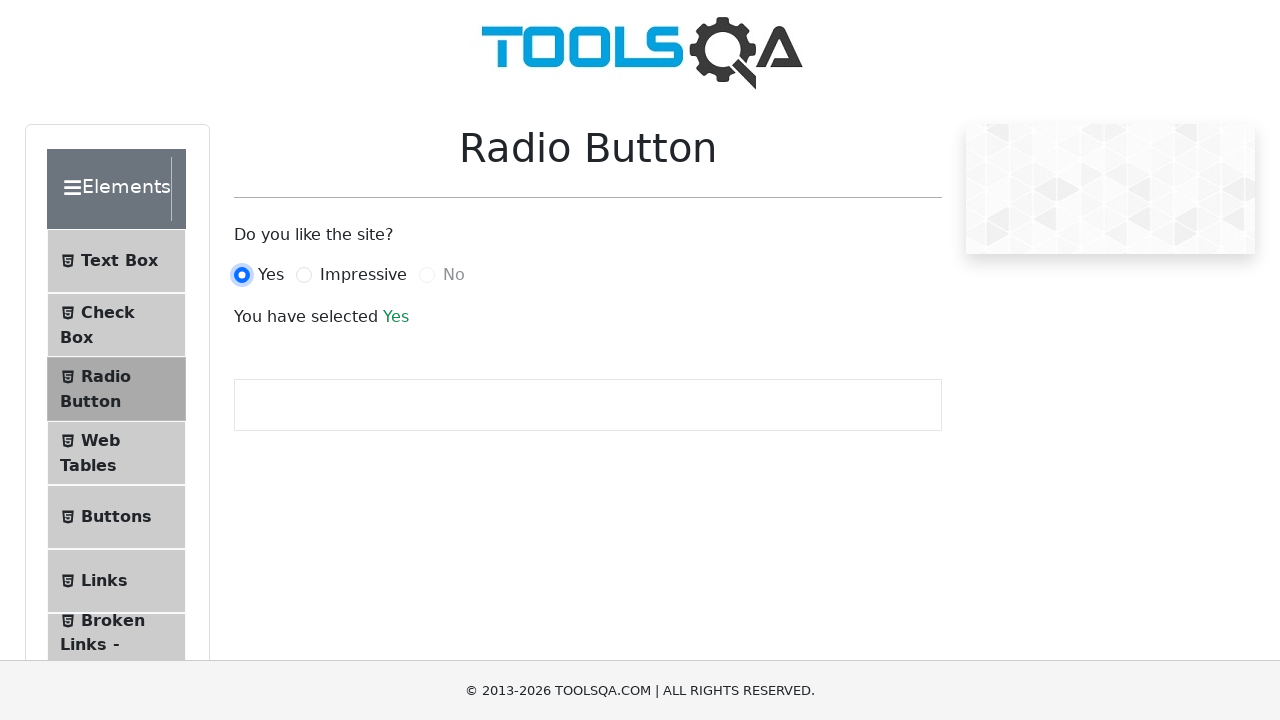